Navigates to iLovePDF's PDF to Word converter page and waits for the file upload interface to load. The original script attempted local file upload via system clipboard which cannot be replicated in a clean environment.

Starting URL: https://www.ilovepdf.com/pdf_to_word

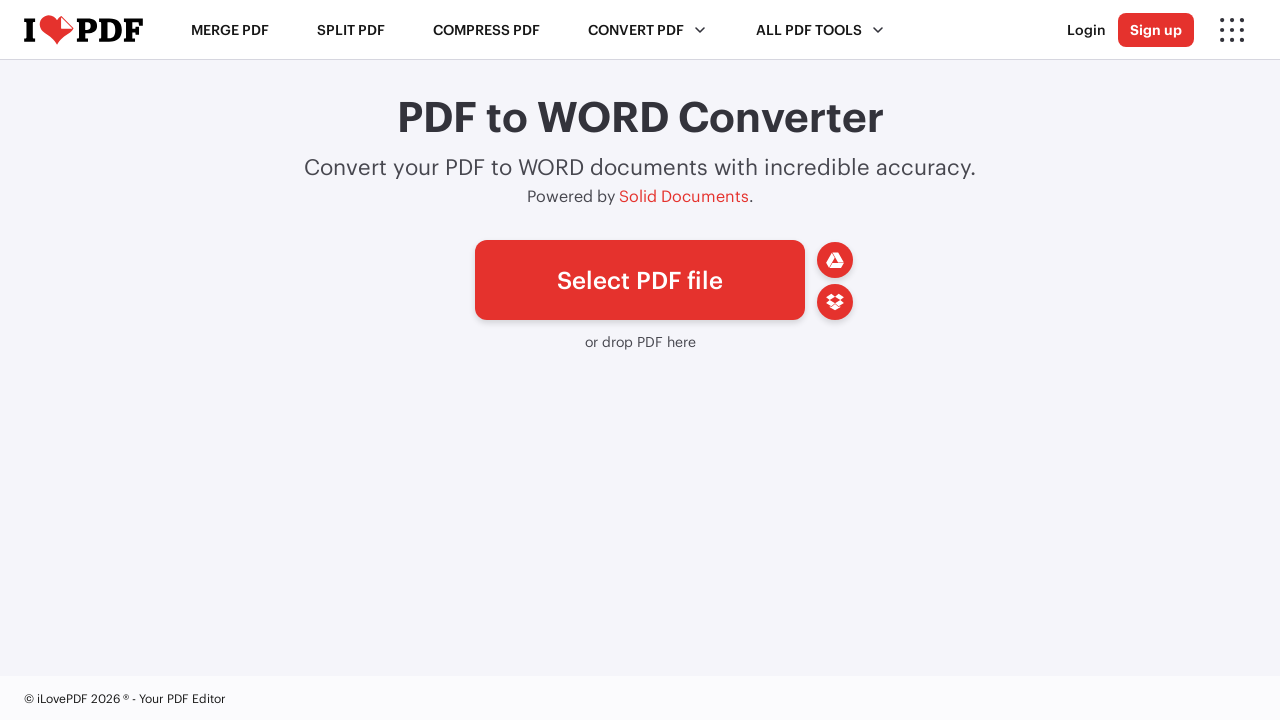

Set viewport size to 1920x1080
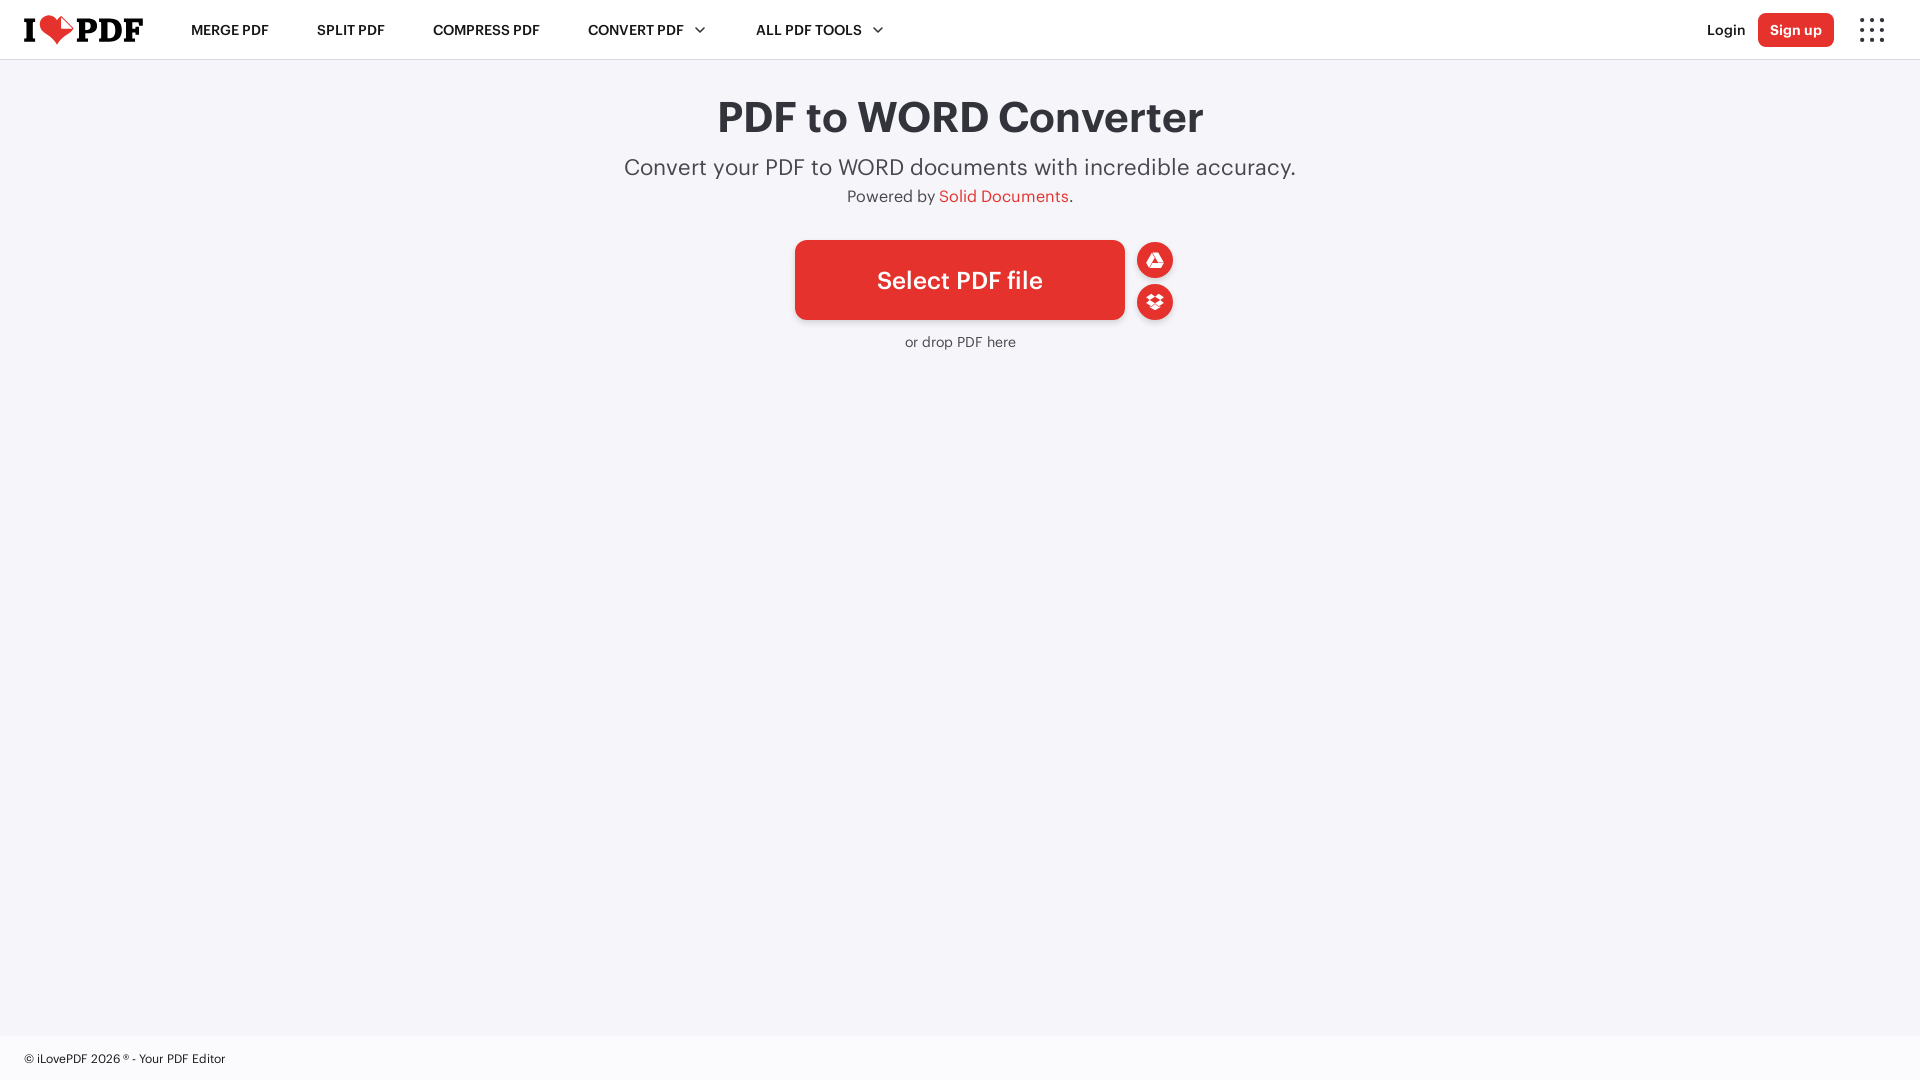

File upload area (#pickfiles) loaded and visible
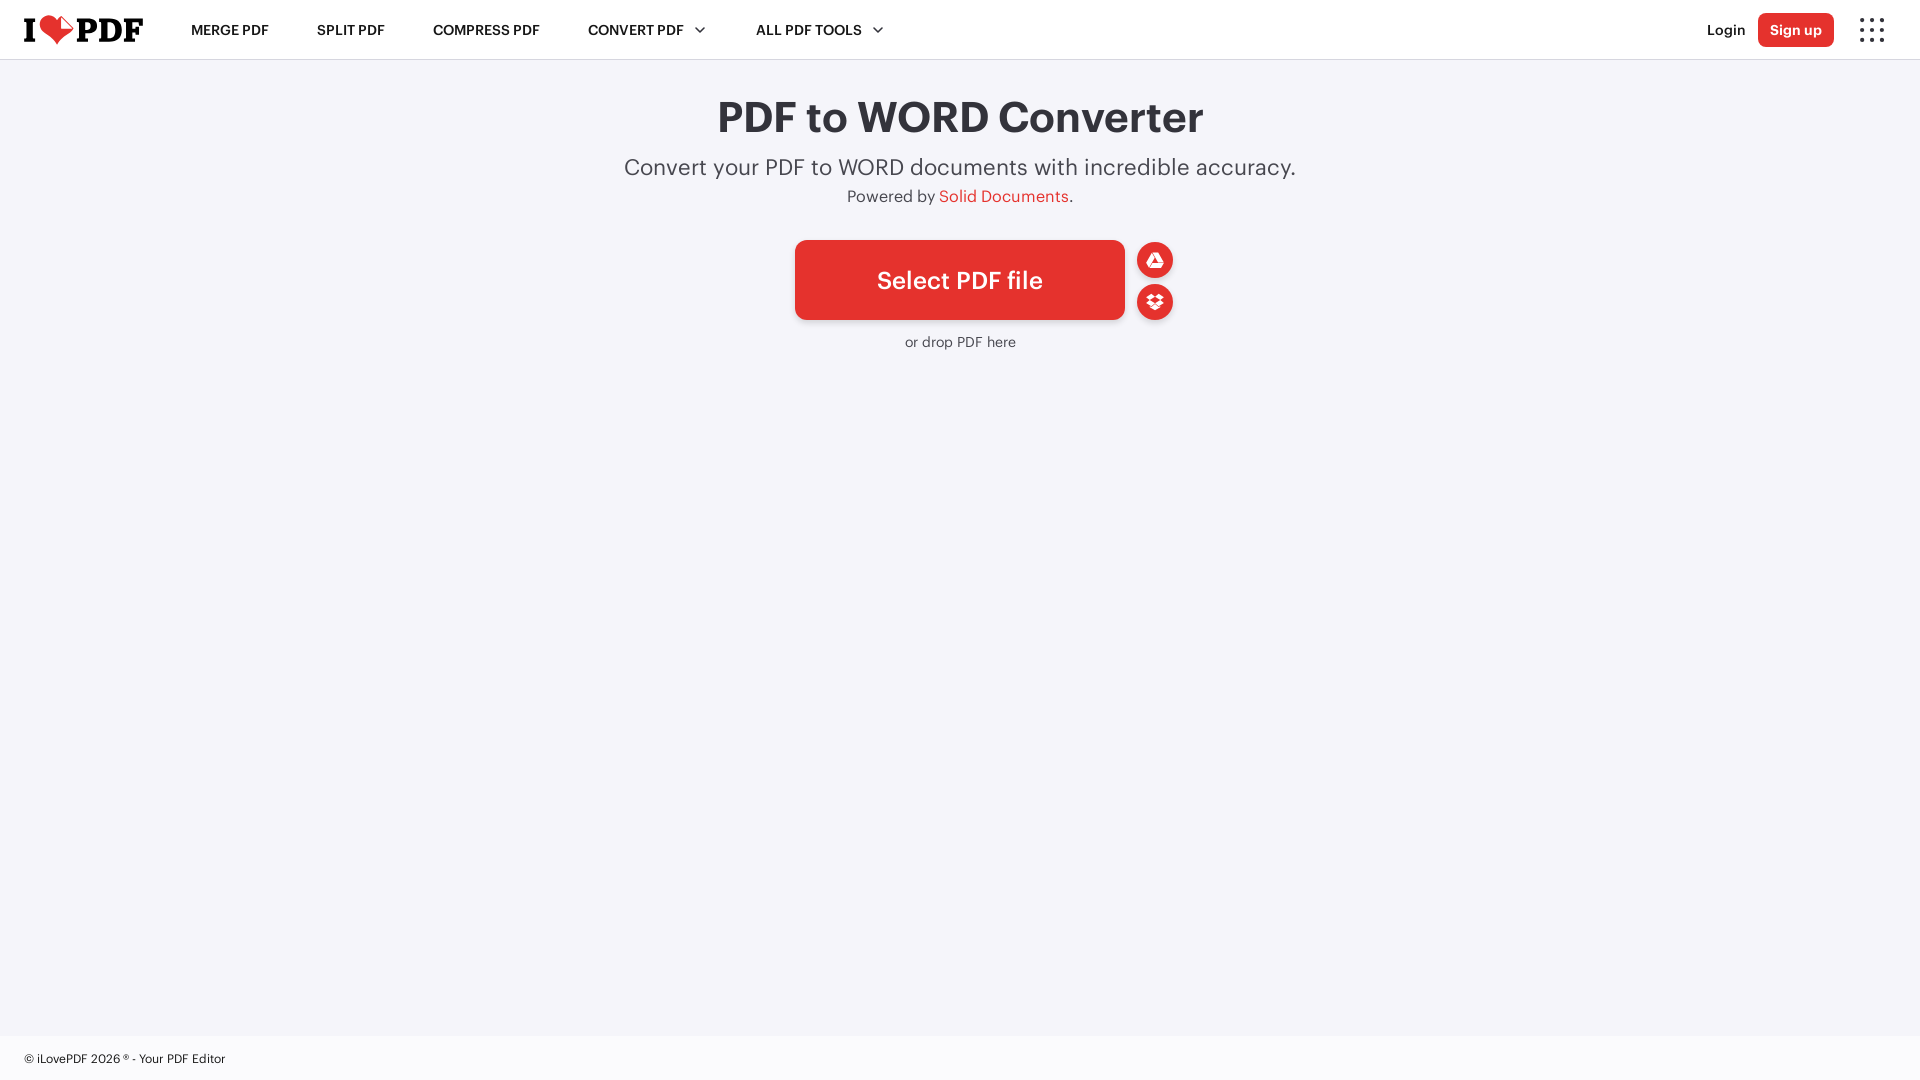

Clicked on the file upload area to verify interactivity at (960, 280) on #pickfiles
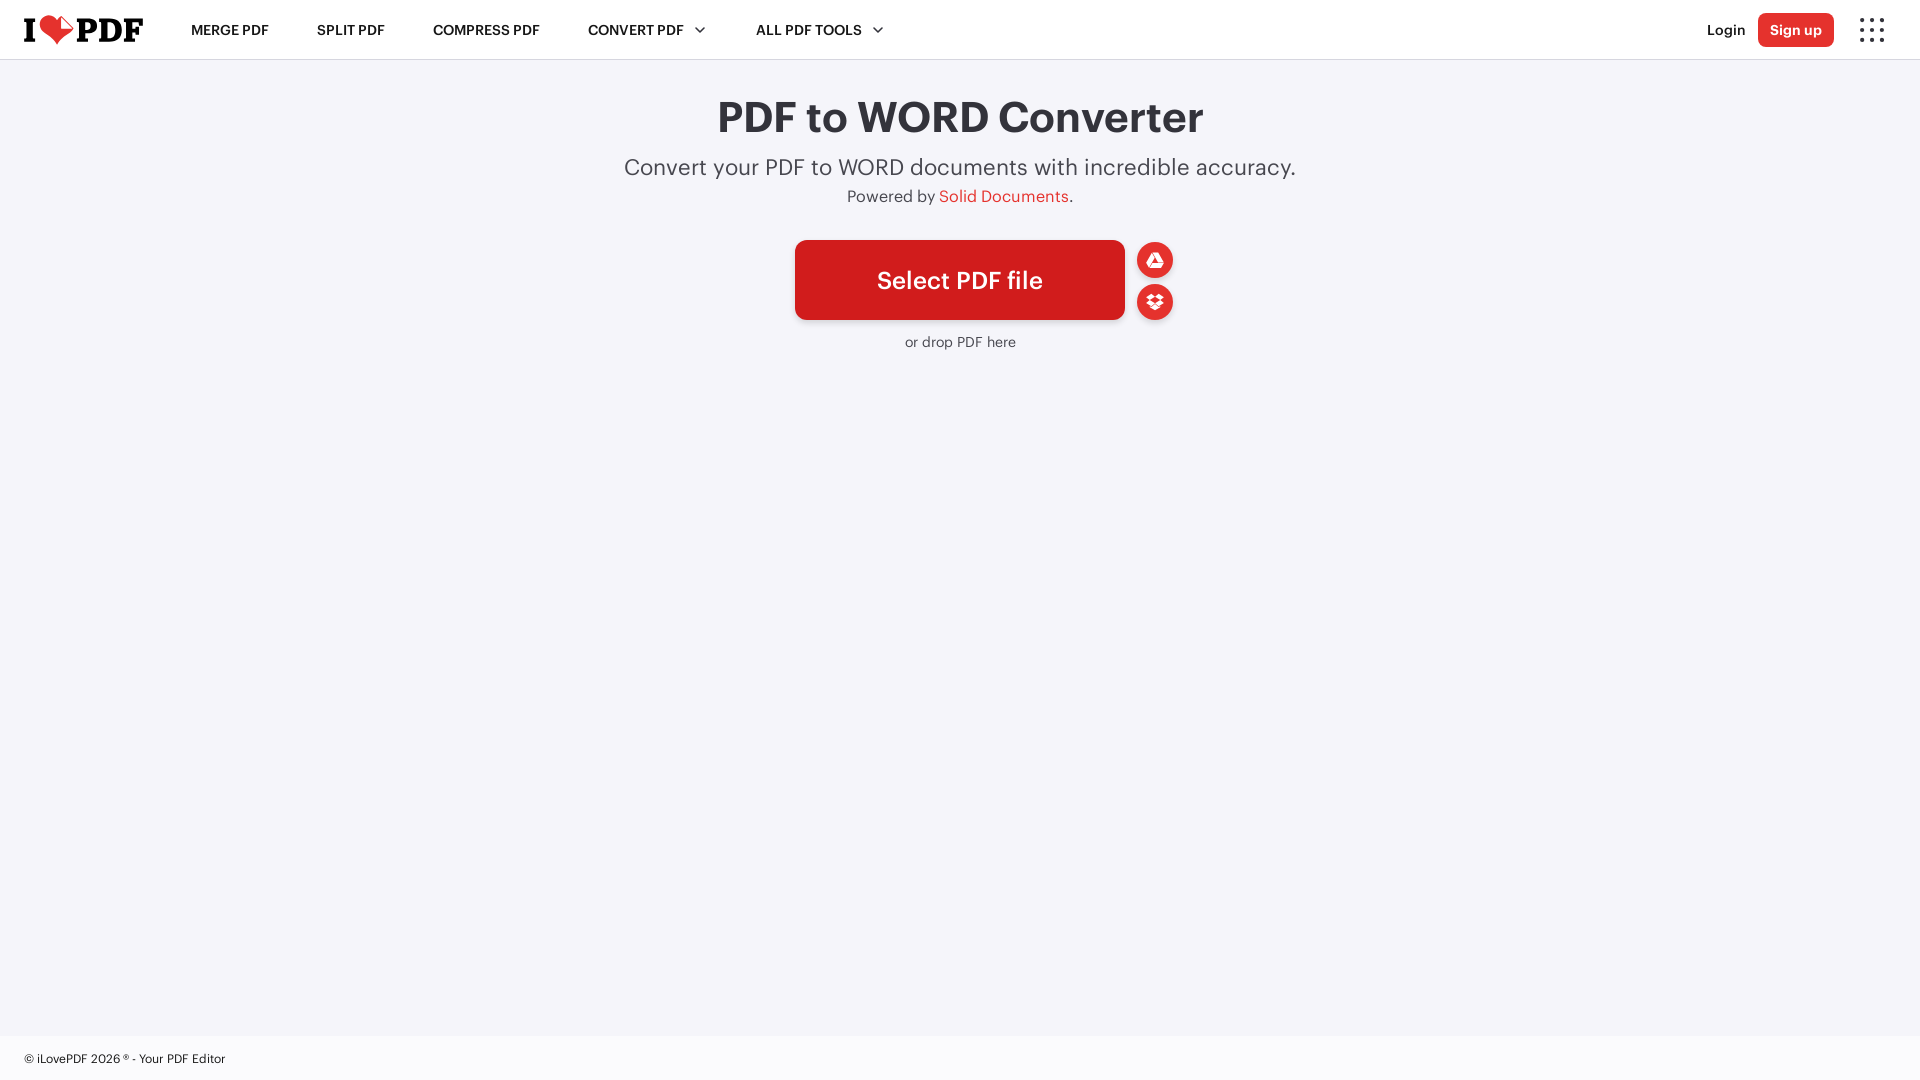

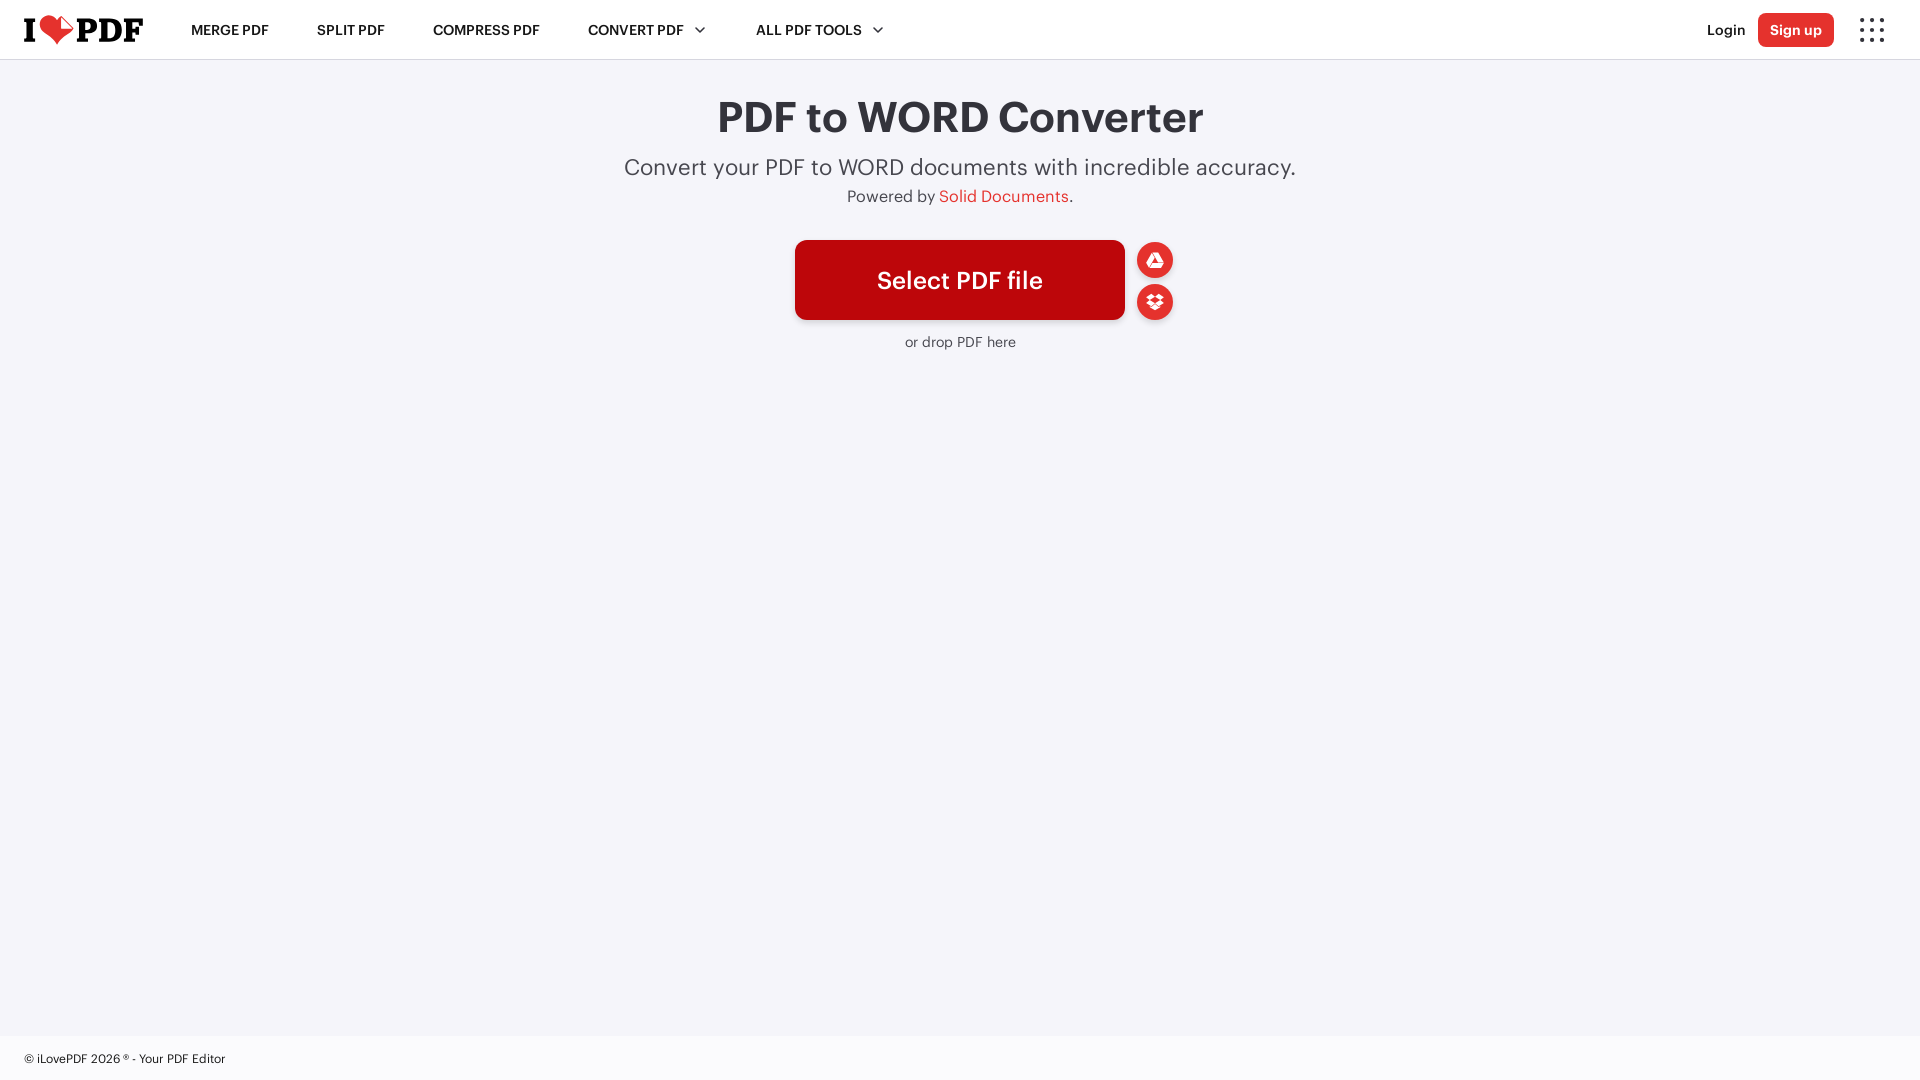